Tests opening a popup window by scrolling to and clicking a link that opens a child browser window, then closes all browser windows

Starting URL: http://omayo.blogspot.com/

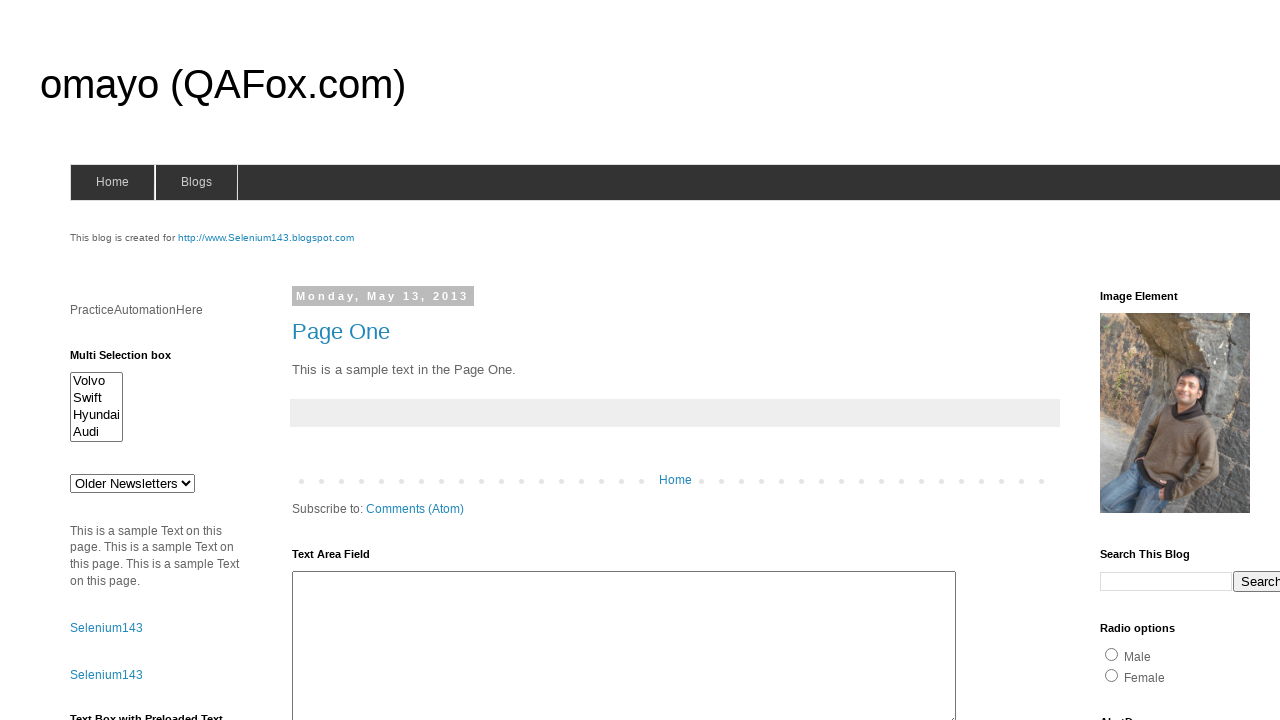

Located the 'Open a popup window' link
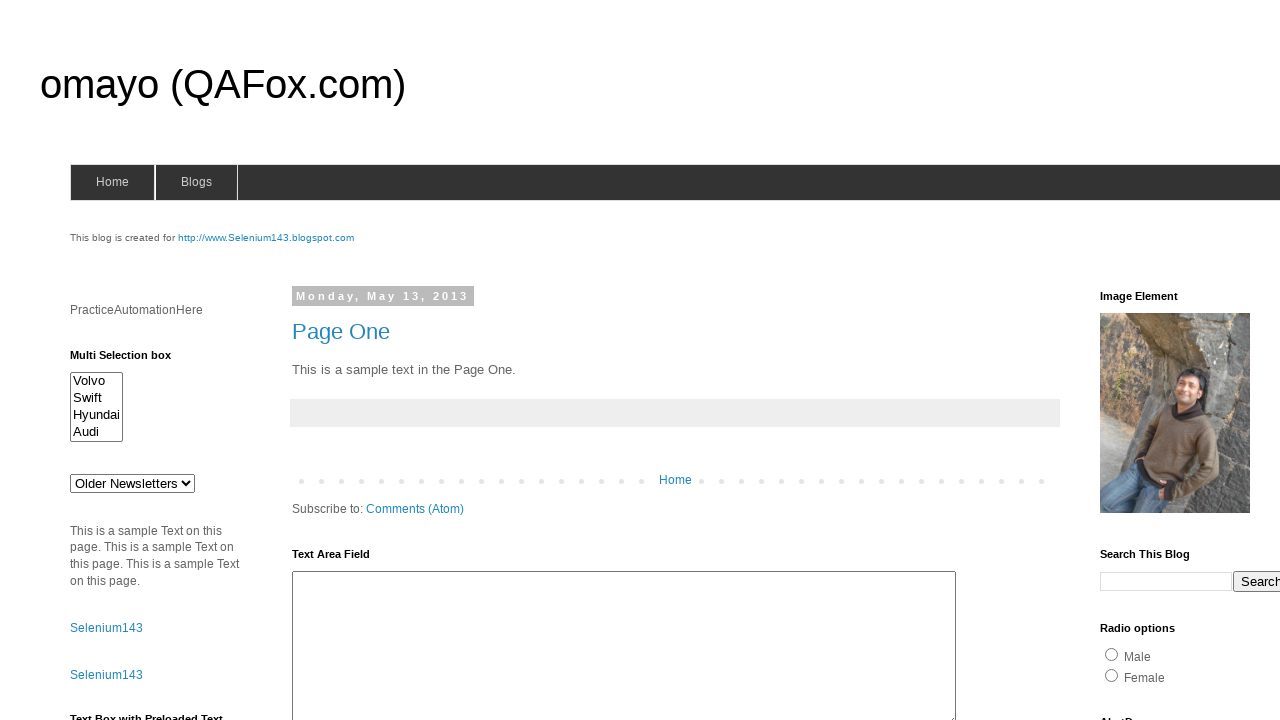

Scrolled to the popup window link
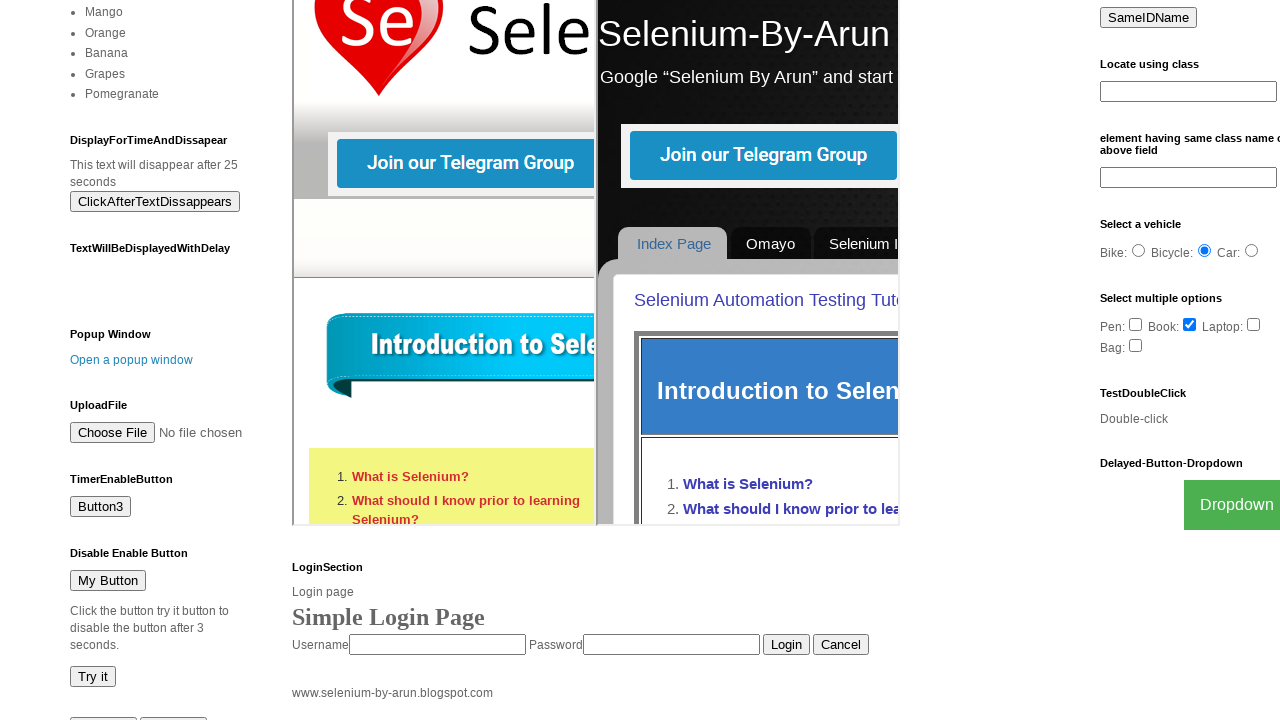

Clicked the popup window link to open child browser window at (132, 360) on text=Open a popup window
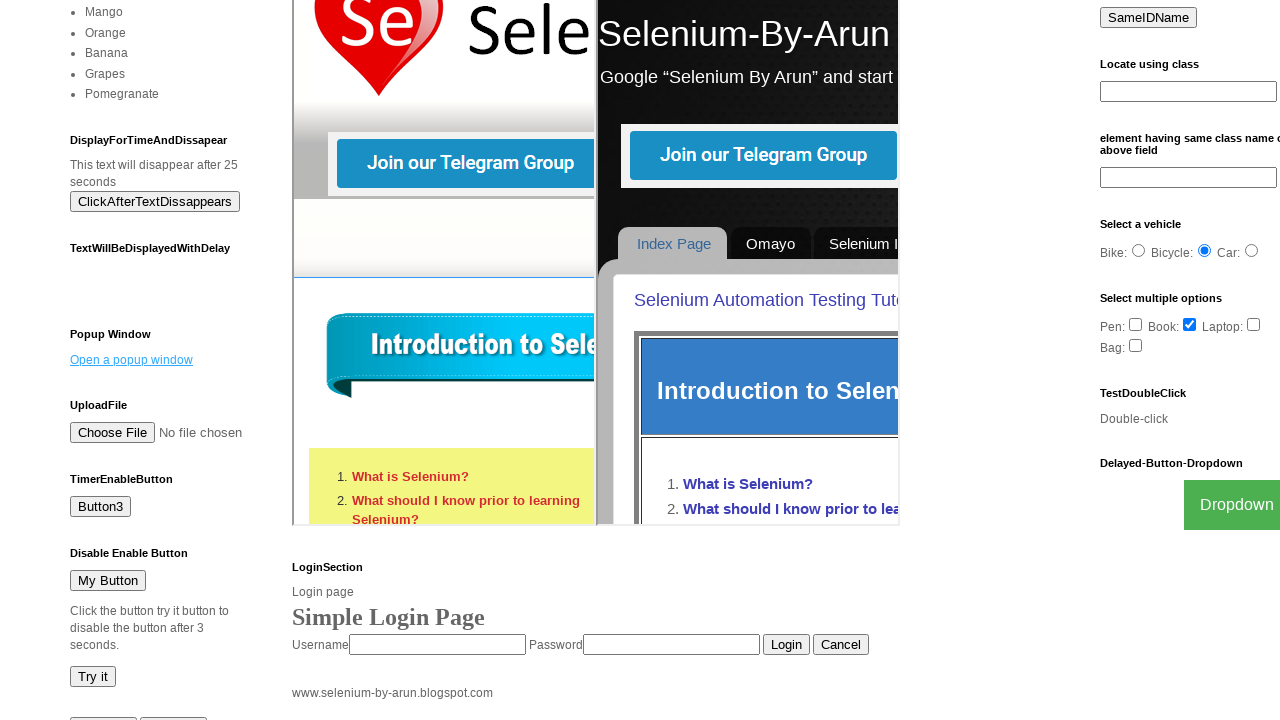

Waited 2 seconds for popup window to open
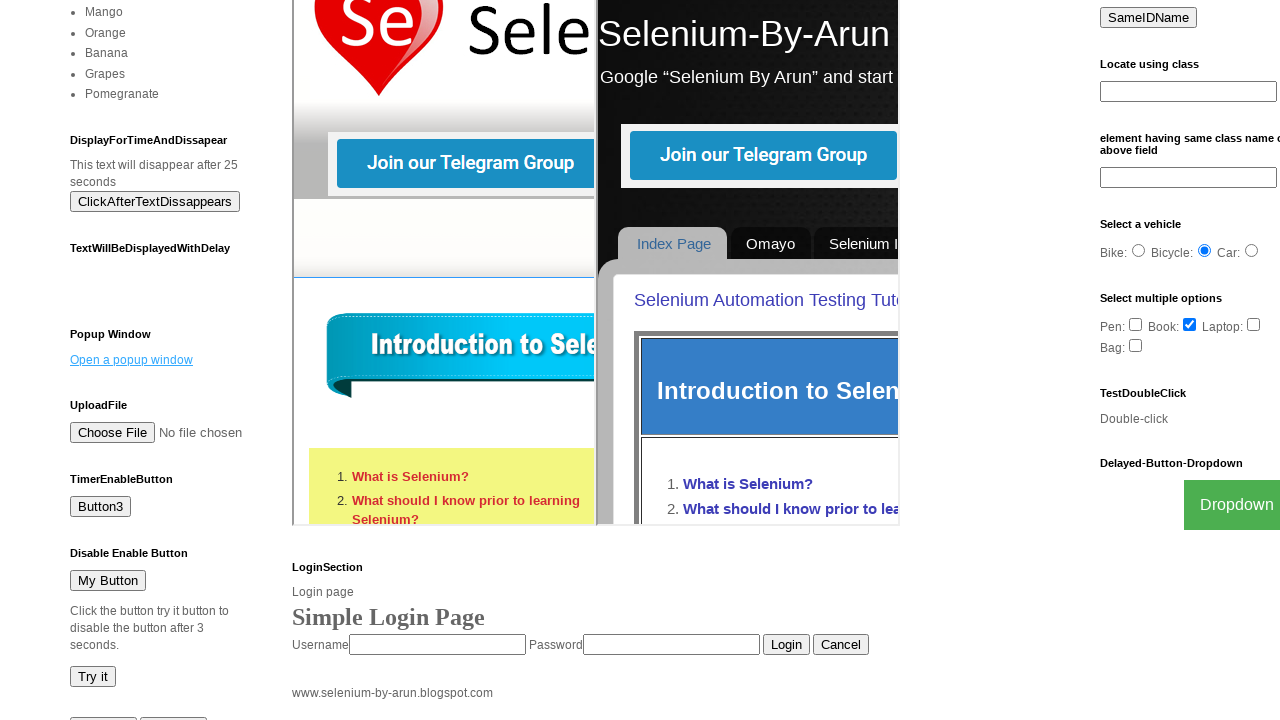

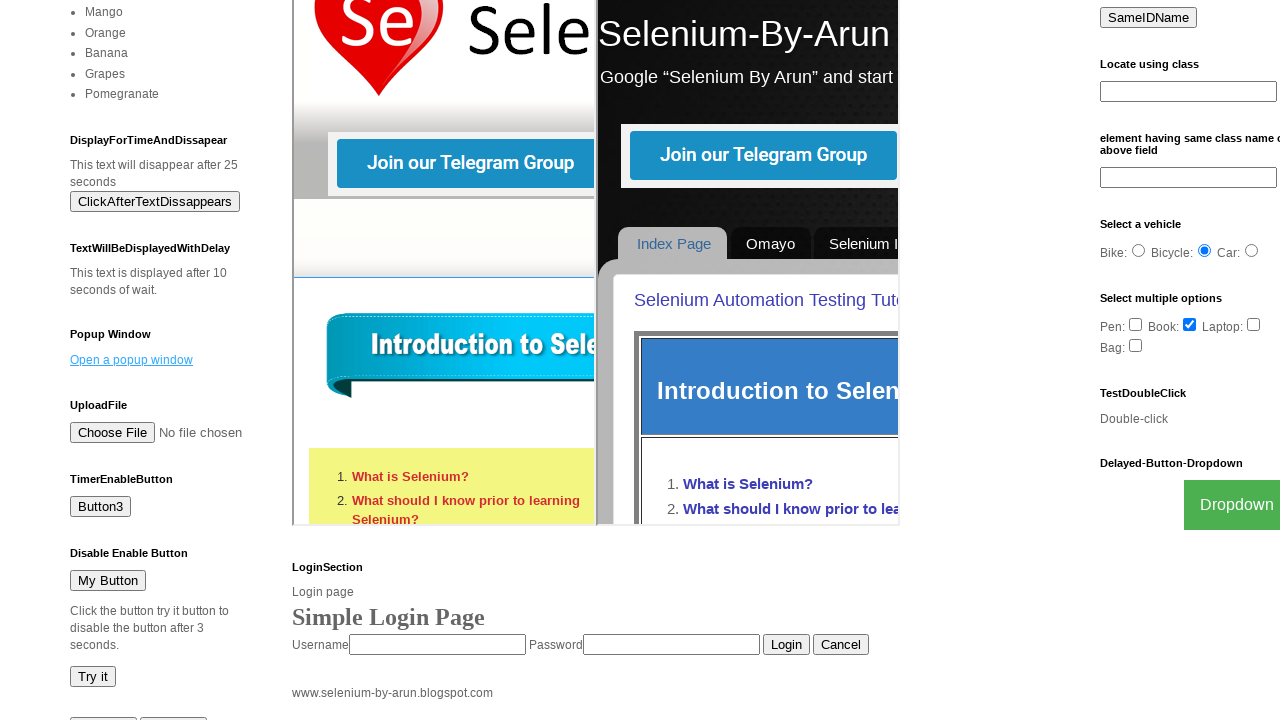